Opens the Ferrero Rocher website and verifies the page loads successfully

Starting URL: https://www.ferrerorocher.com/us/en/

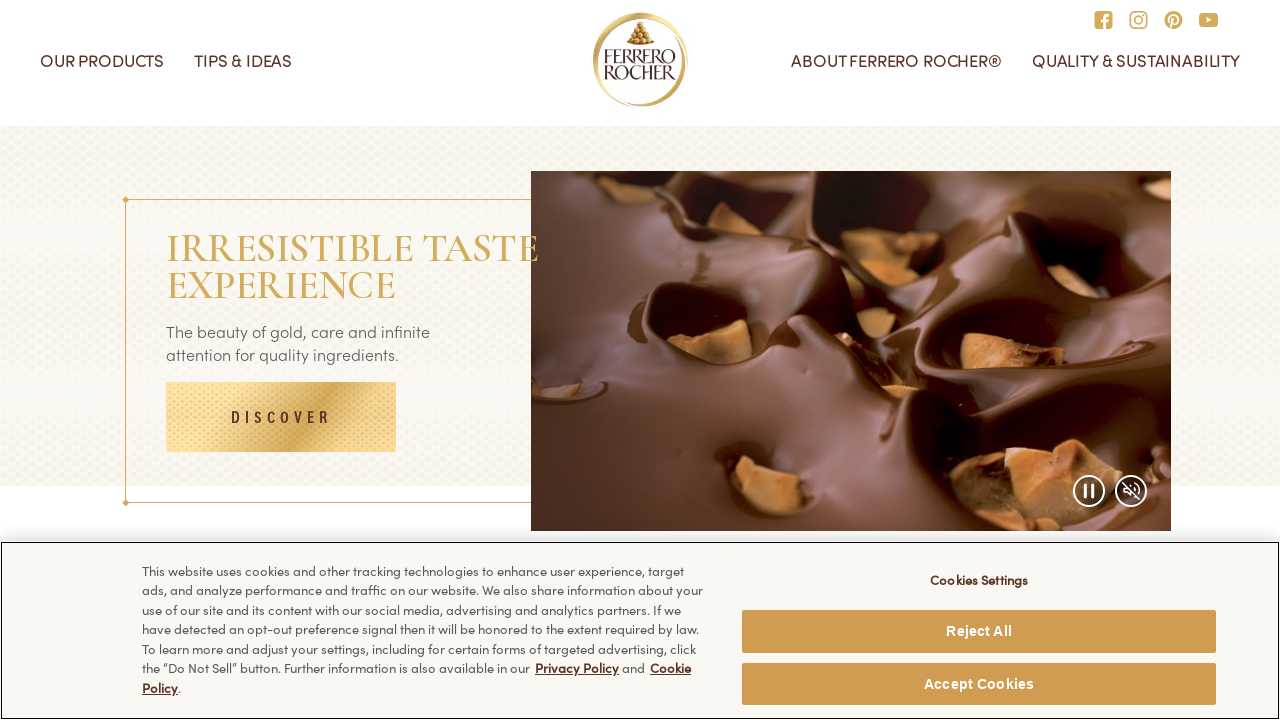

Waited for Ferrero Rocher website to load with networkidle state
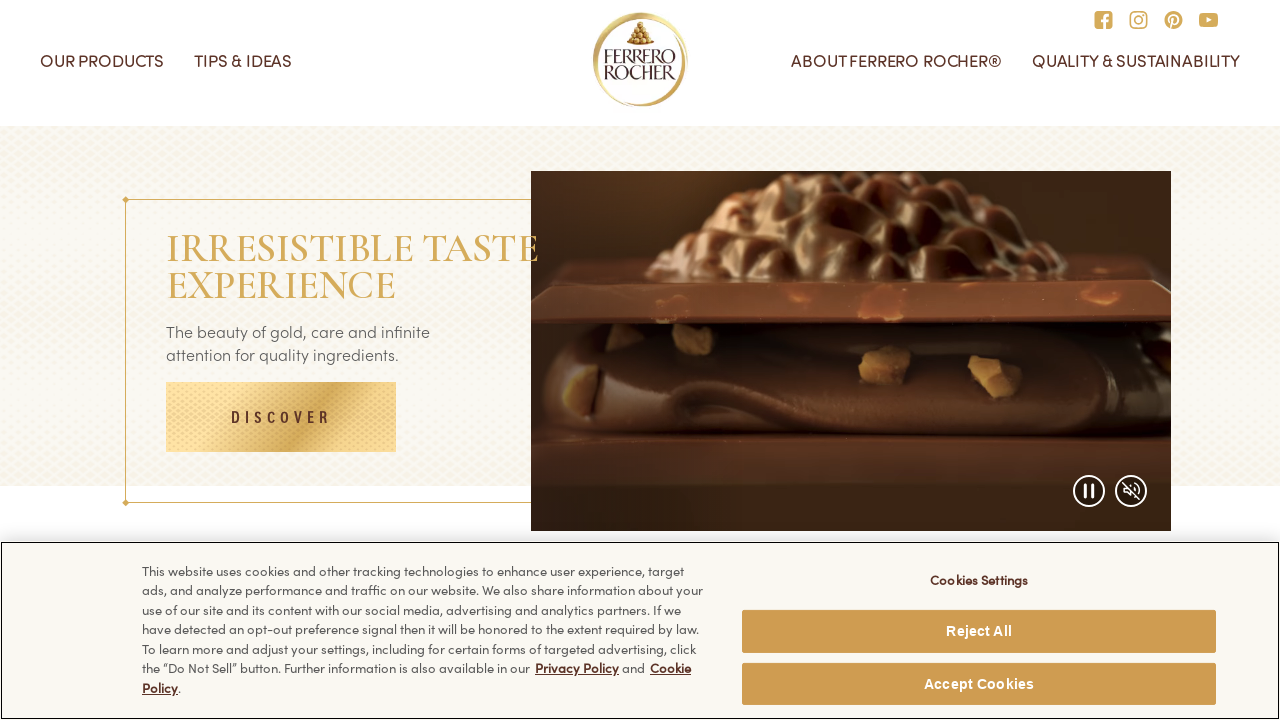

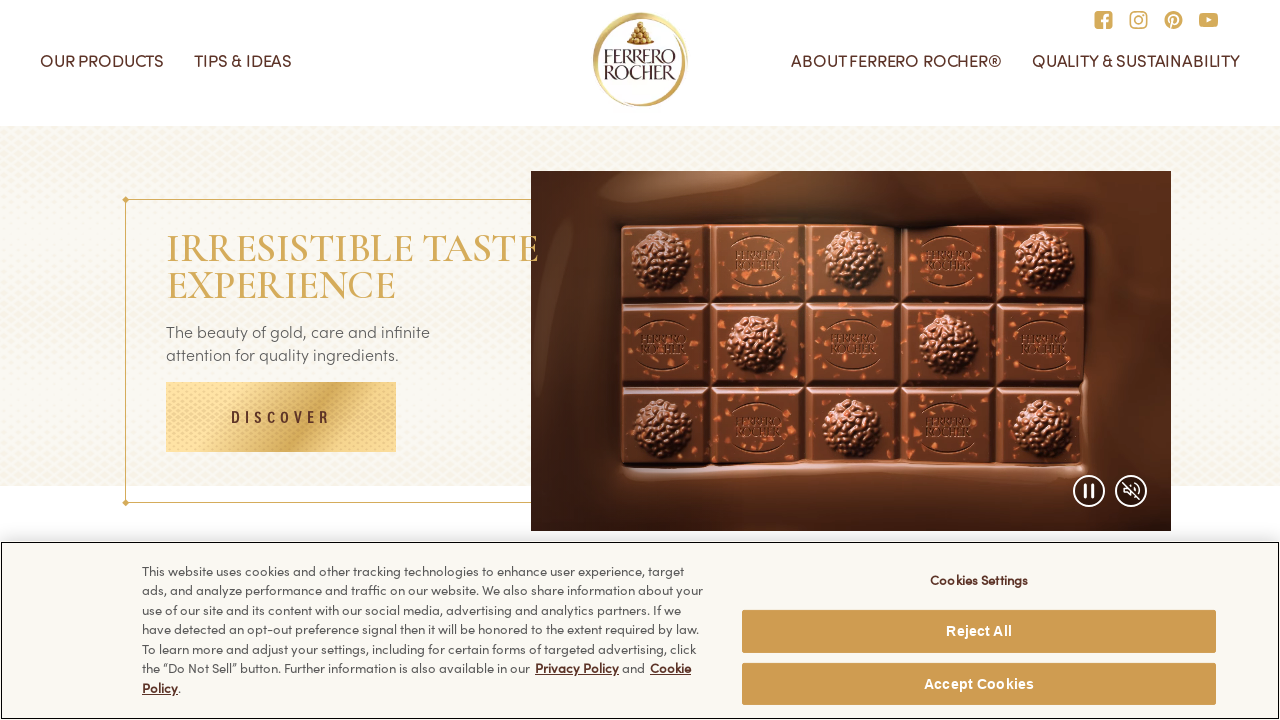